Tests JavaScript info alert by clicking a button that triggers an alert, verifying the alert text, and accepting it

Starting URL: https://the-internet.herokuapp.com/javascript_alerts

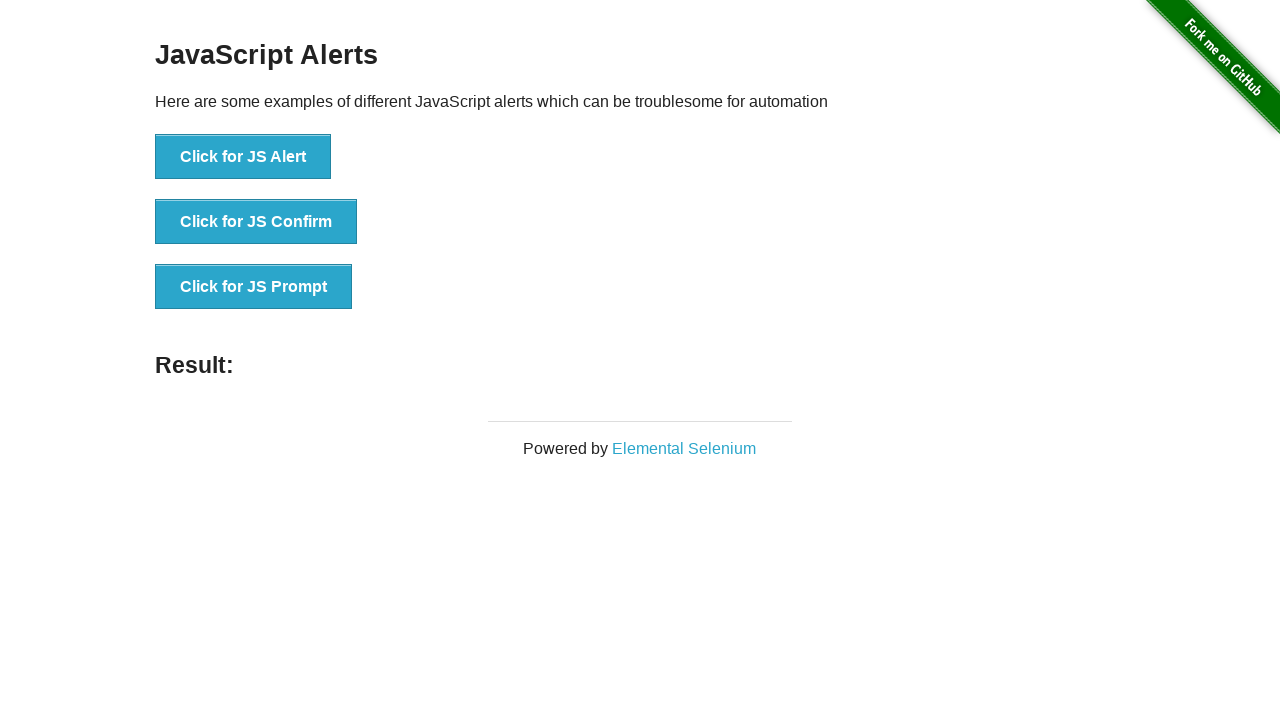

Navigated to JavaScript alerts test page
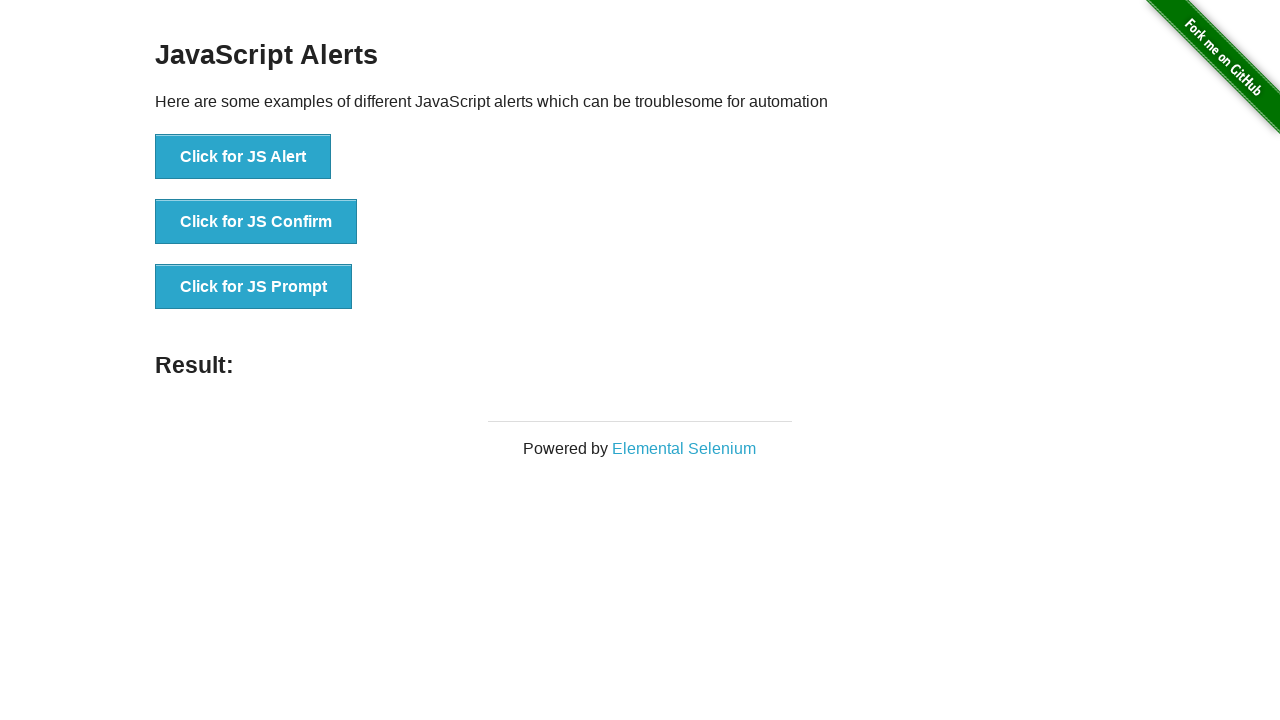

Set up dialog handler to accept alerts
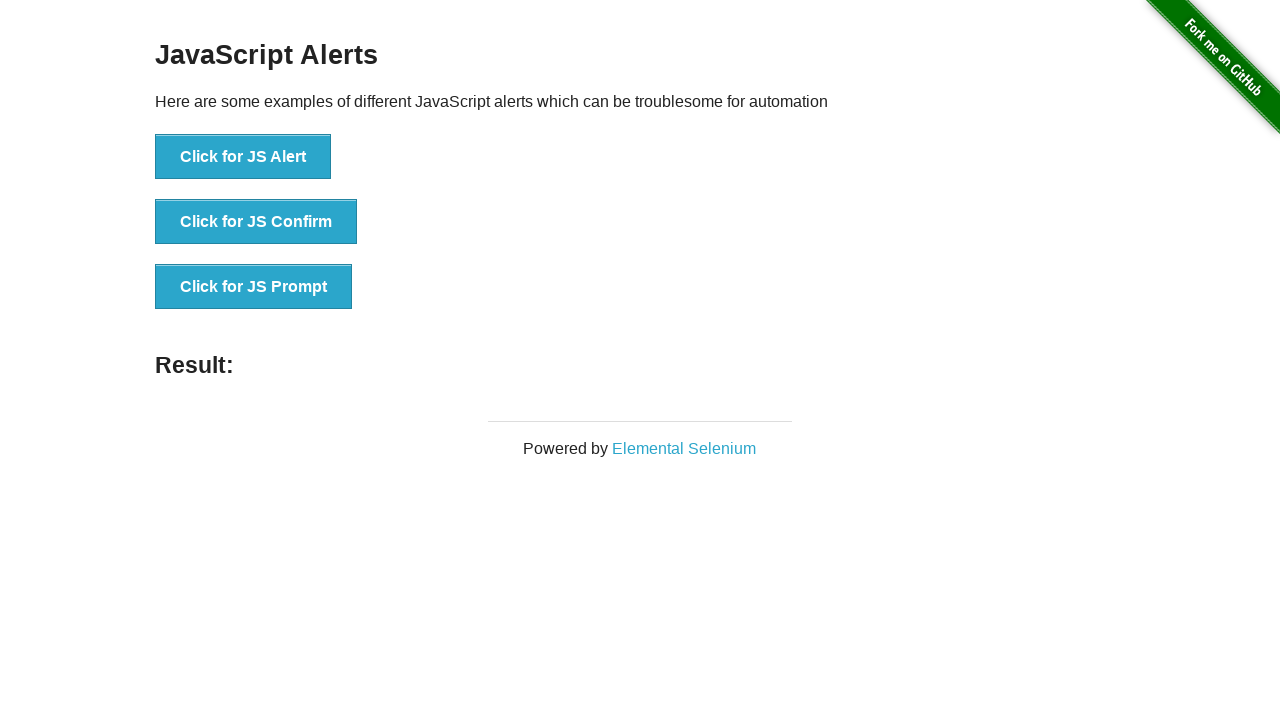

Clicked button to trigger JavaScript info alert at (243, 157) on button[onclick='jsAlert()']
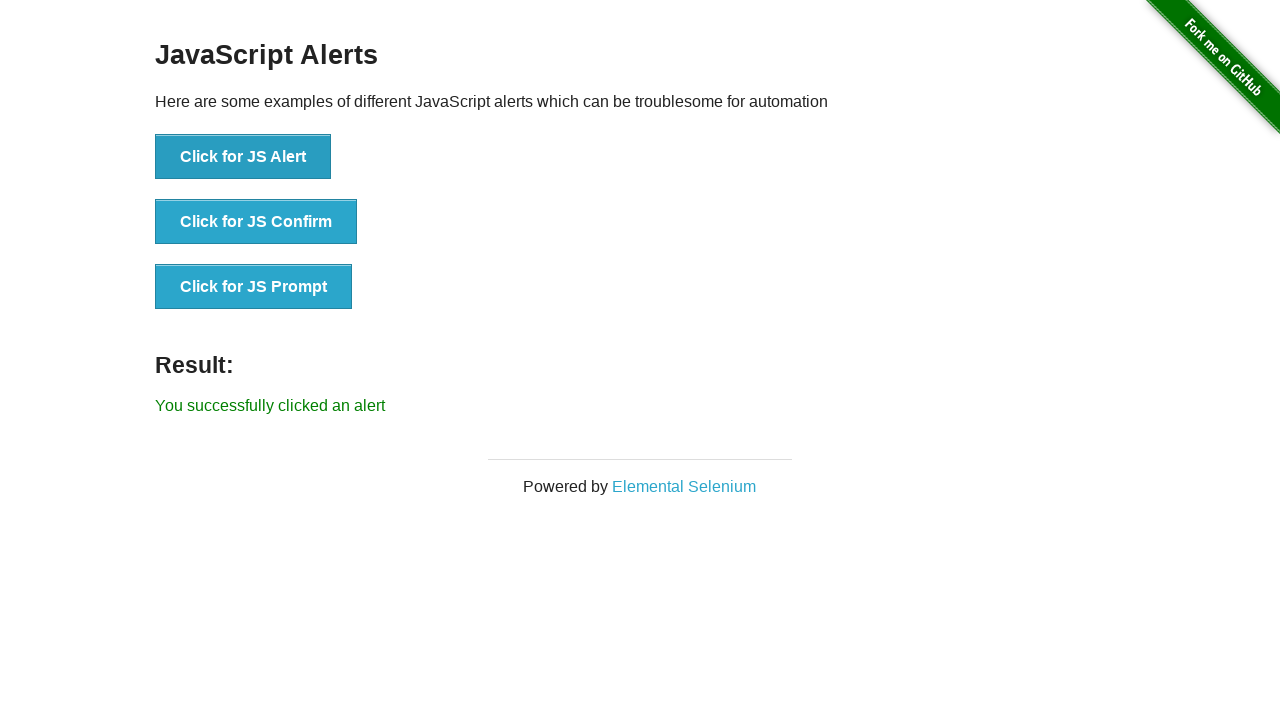

Alert was accepted and dialog closed
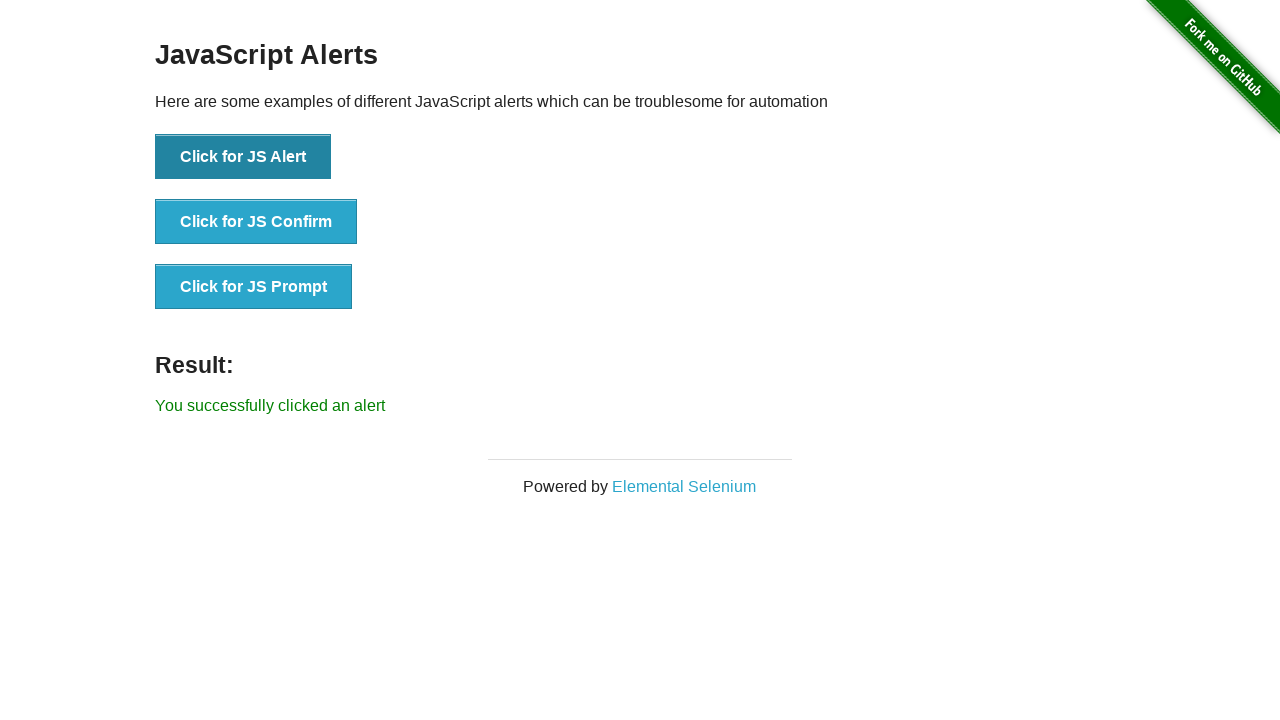

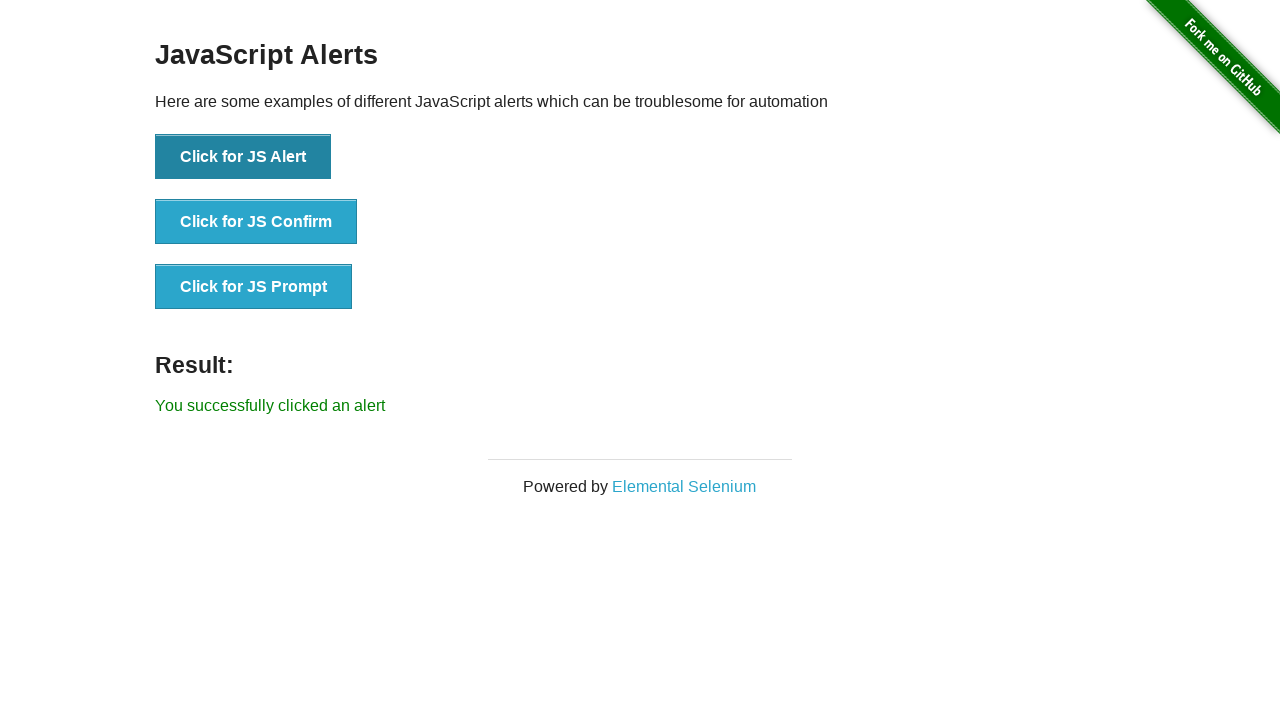